Tests navigation to status code 200 page

Starting URL: https://the-internet.herokuapp.com/

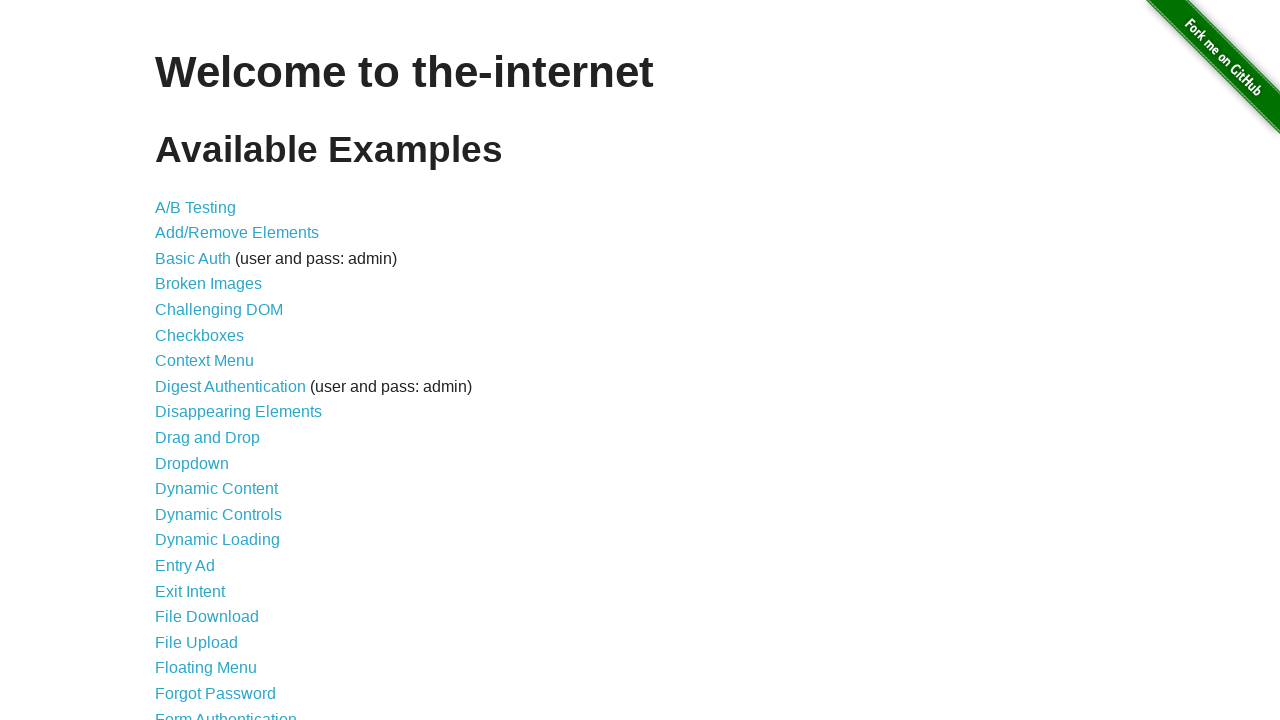

Clicked on status codes link at (203, 600) on xpath=//a[@href='/status_codes']
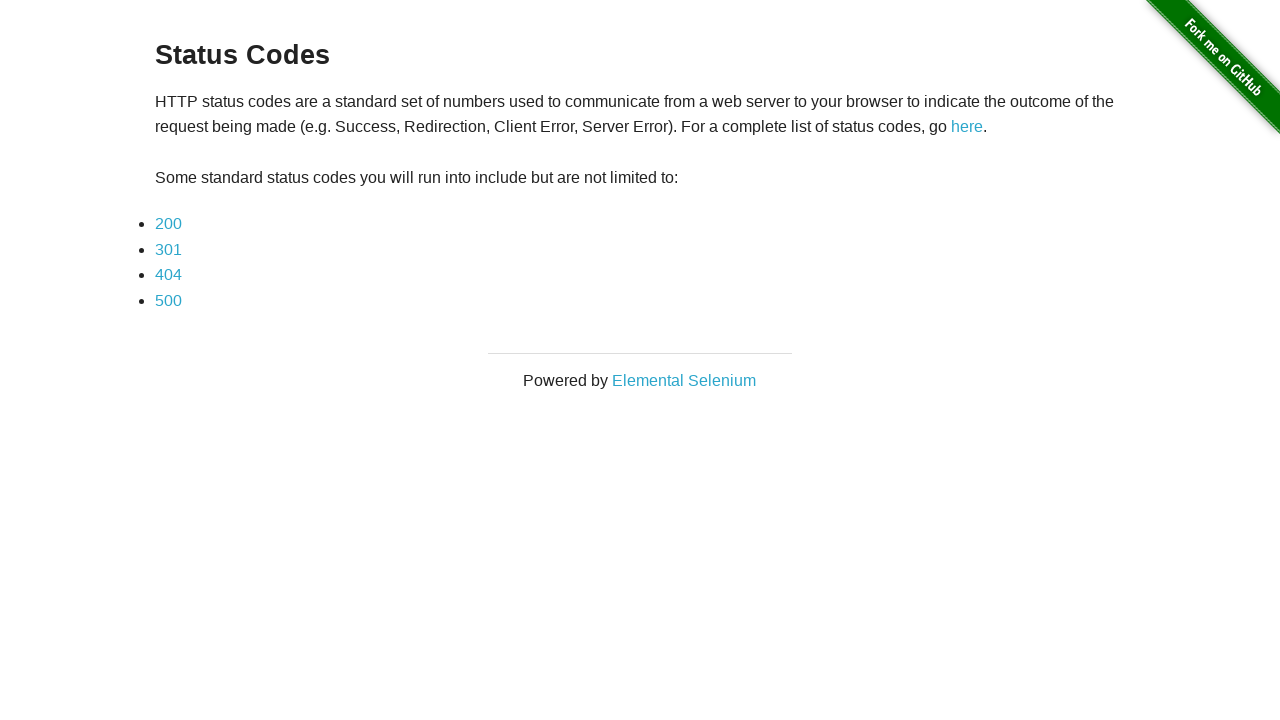

Status code 200 link selector appeared
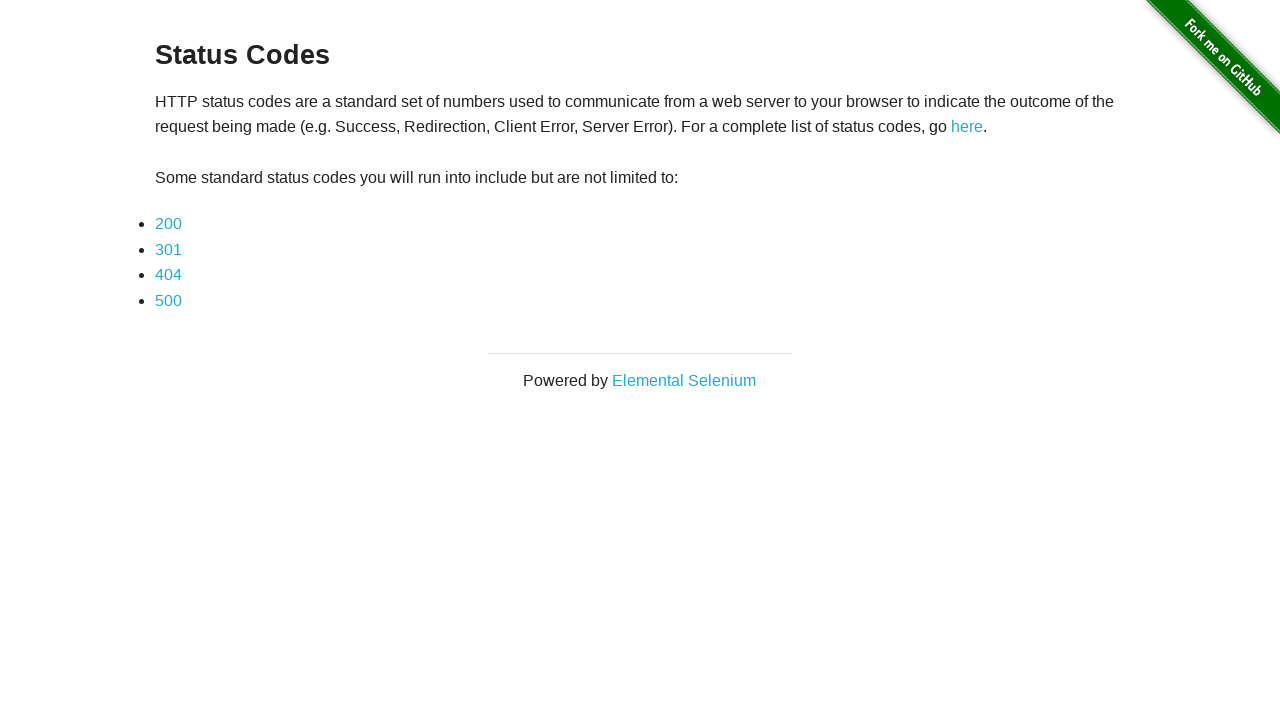

Clicked on status code 200 link at (168, 224) on xpath=//a[@href='status_codes/200']
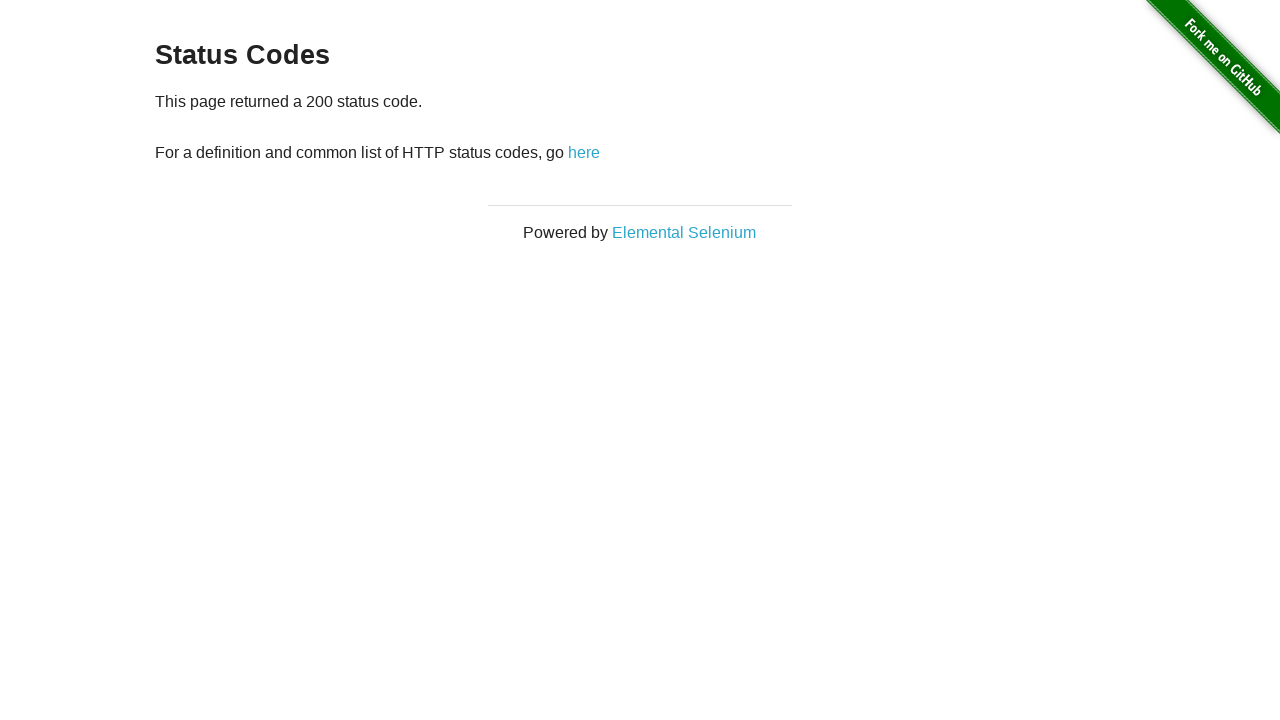

Page body loaded successfully
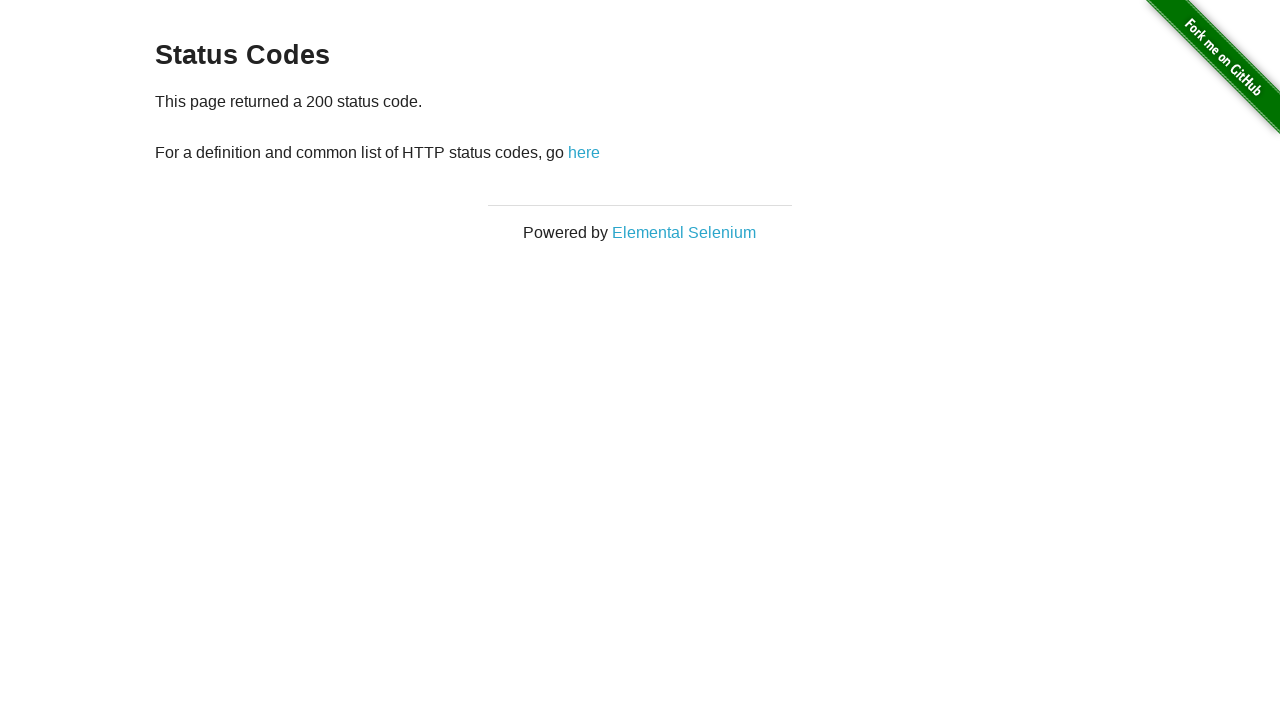

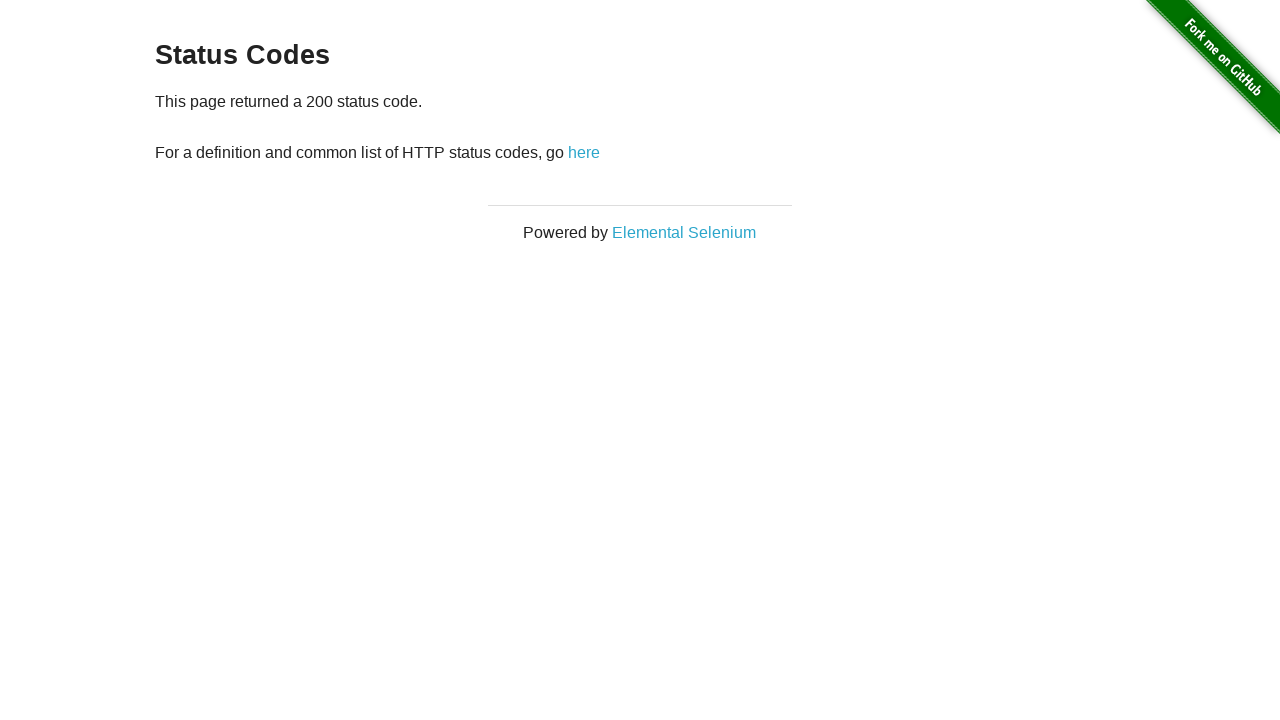